Tests element highlighting functionality by navigating to a page with a large table, finding a specific element by ID, applying a highlight style (red dashed border) via JavaScript execution, waiting for visibility, then reverting the style back to original.

Starting URL: http://the-internet.herokuapp.com/large

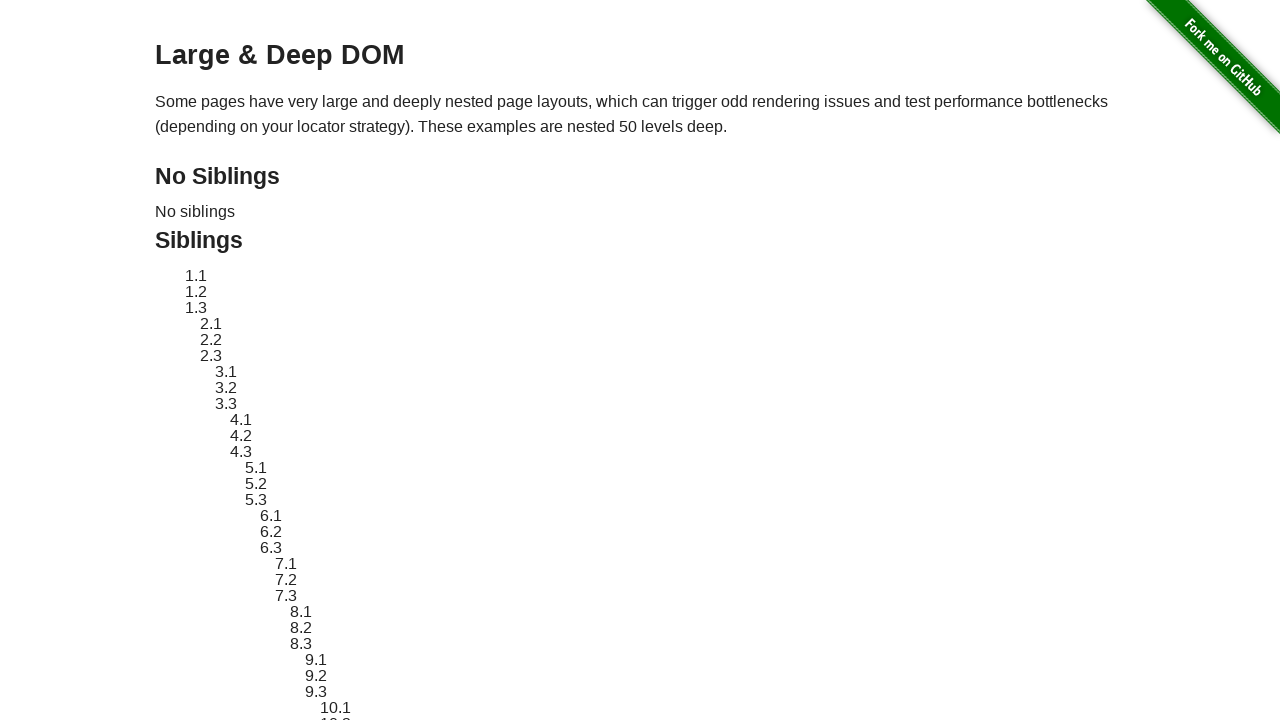

Navigated to large table page
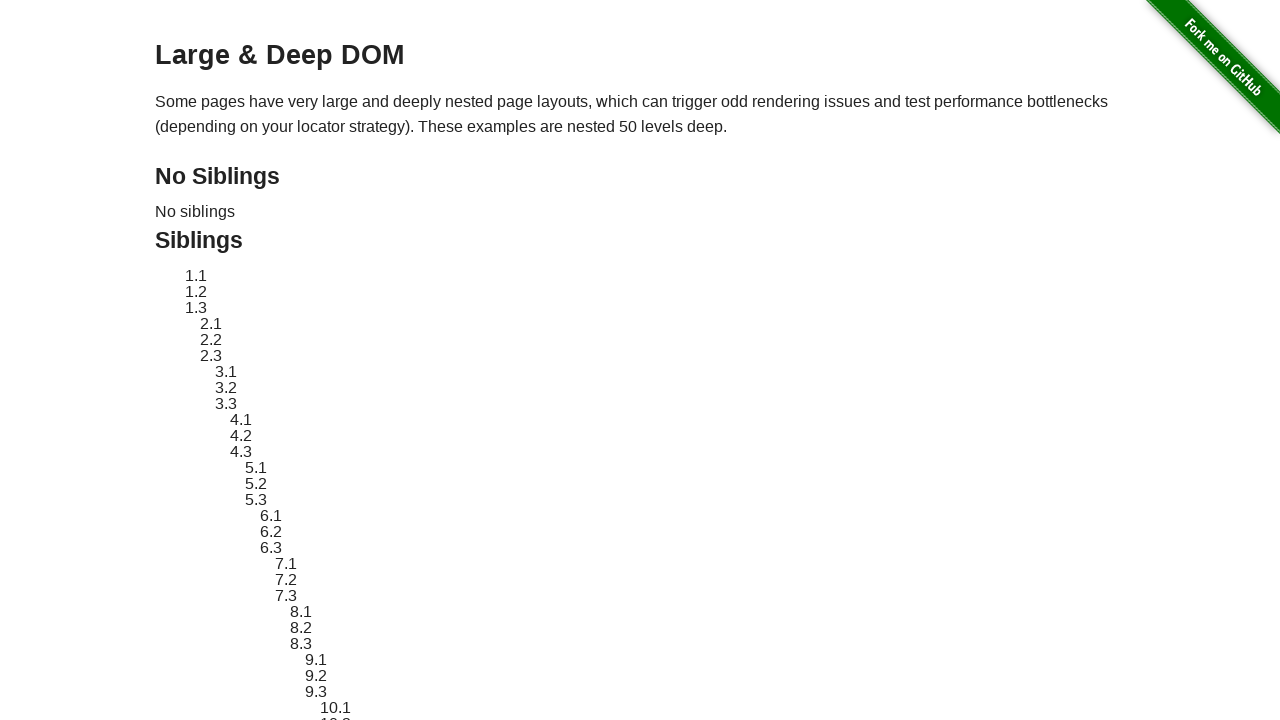

Located target element by ID selector
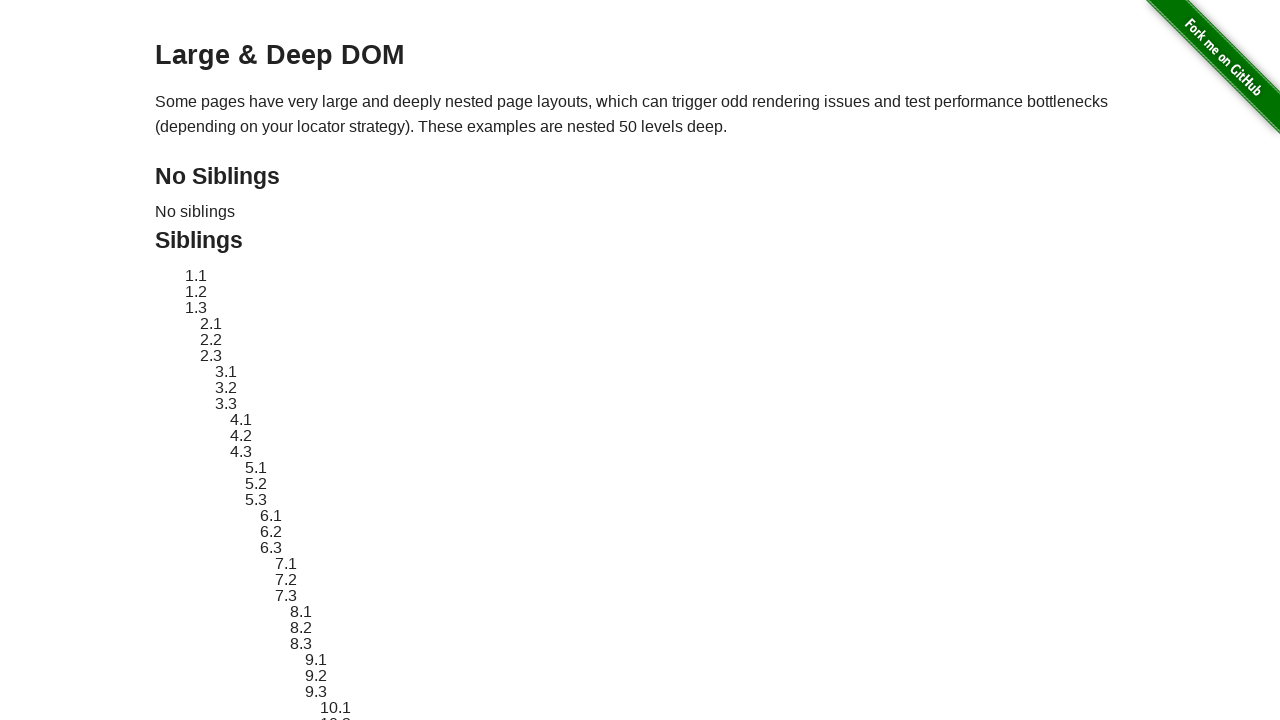

Target element is now visible
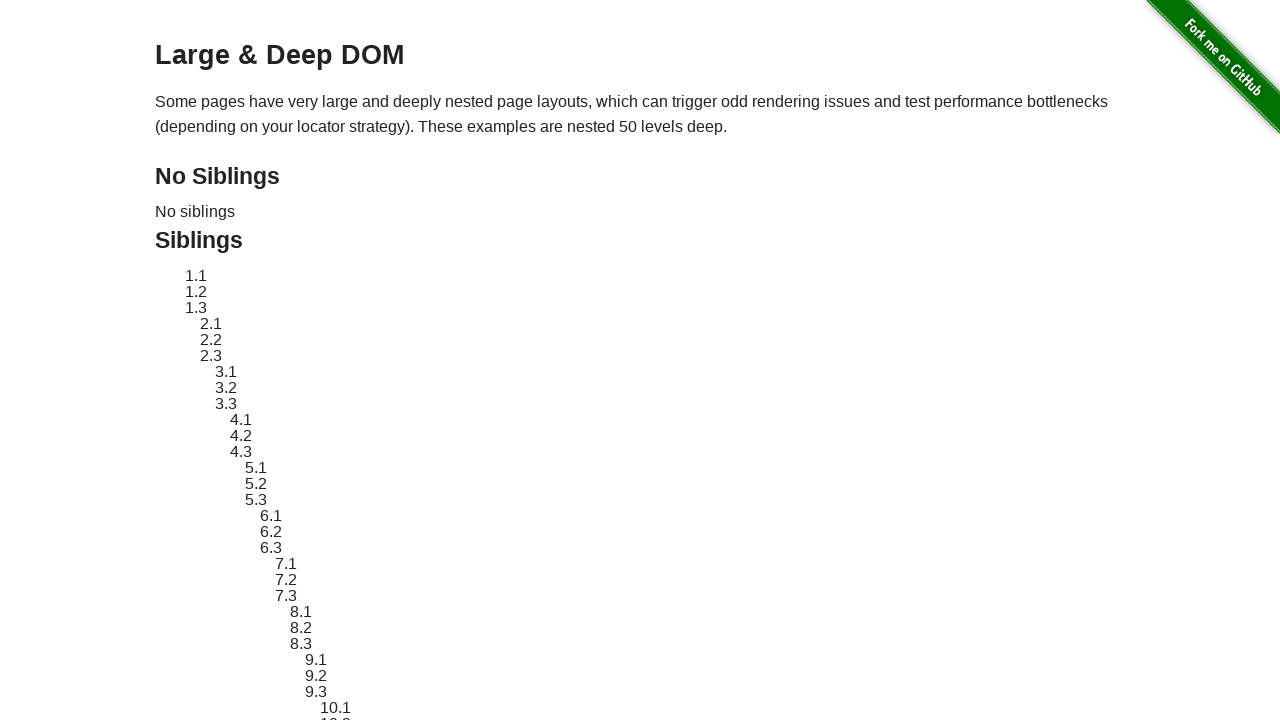

Retrieved and stored original element style
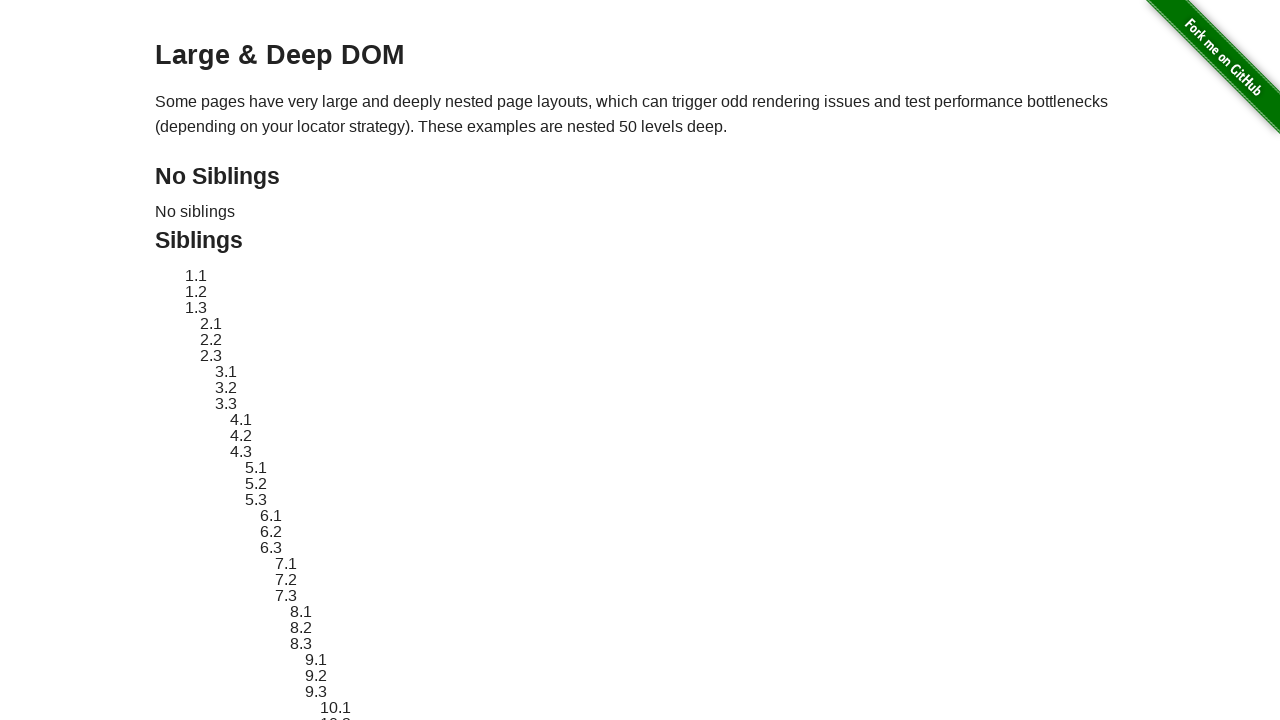

Applied red dashed border highlight style to element
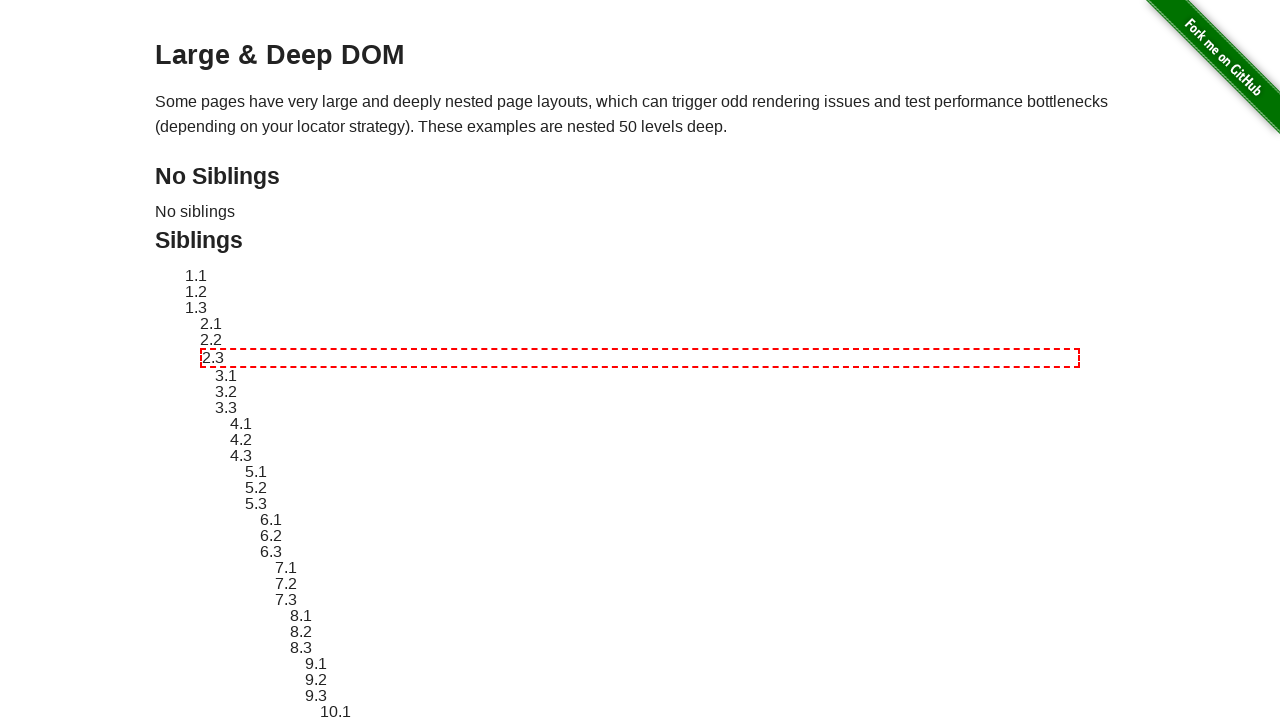

Waited 2 seconds to observe highlight effect
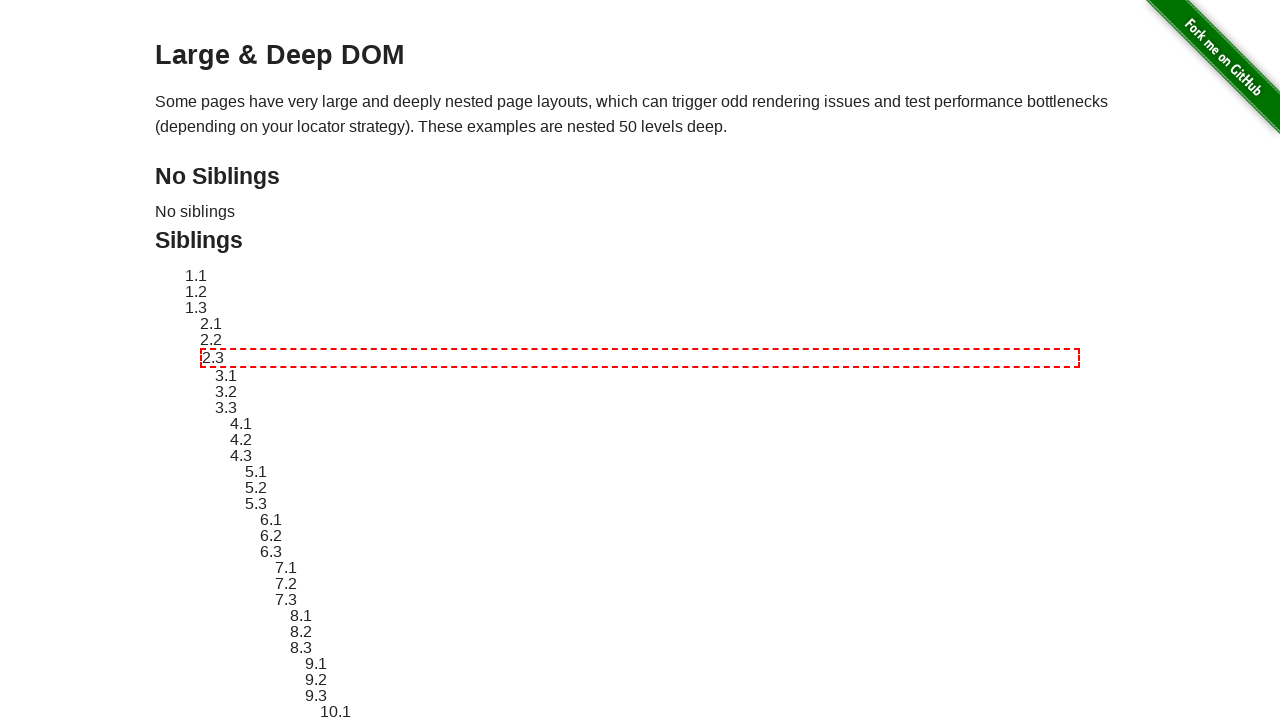

Reverted element style back to original
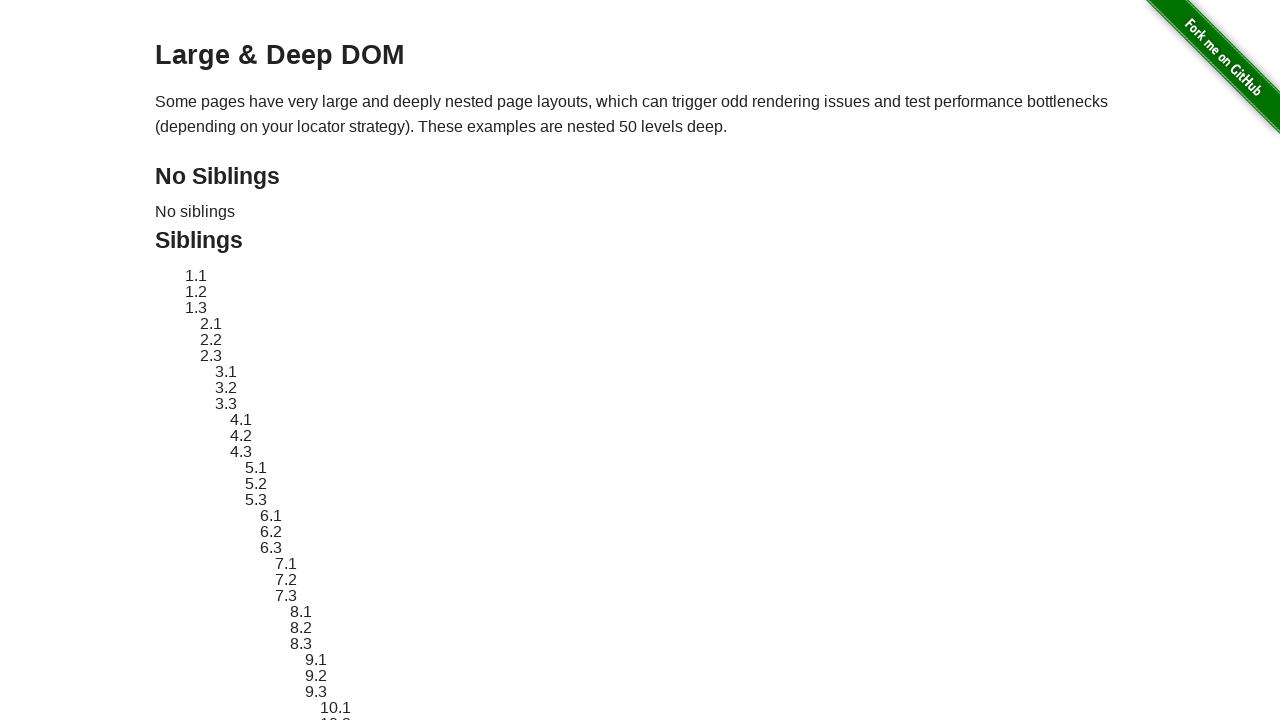

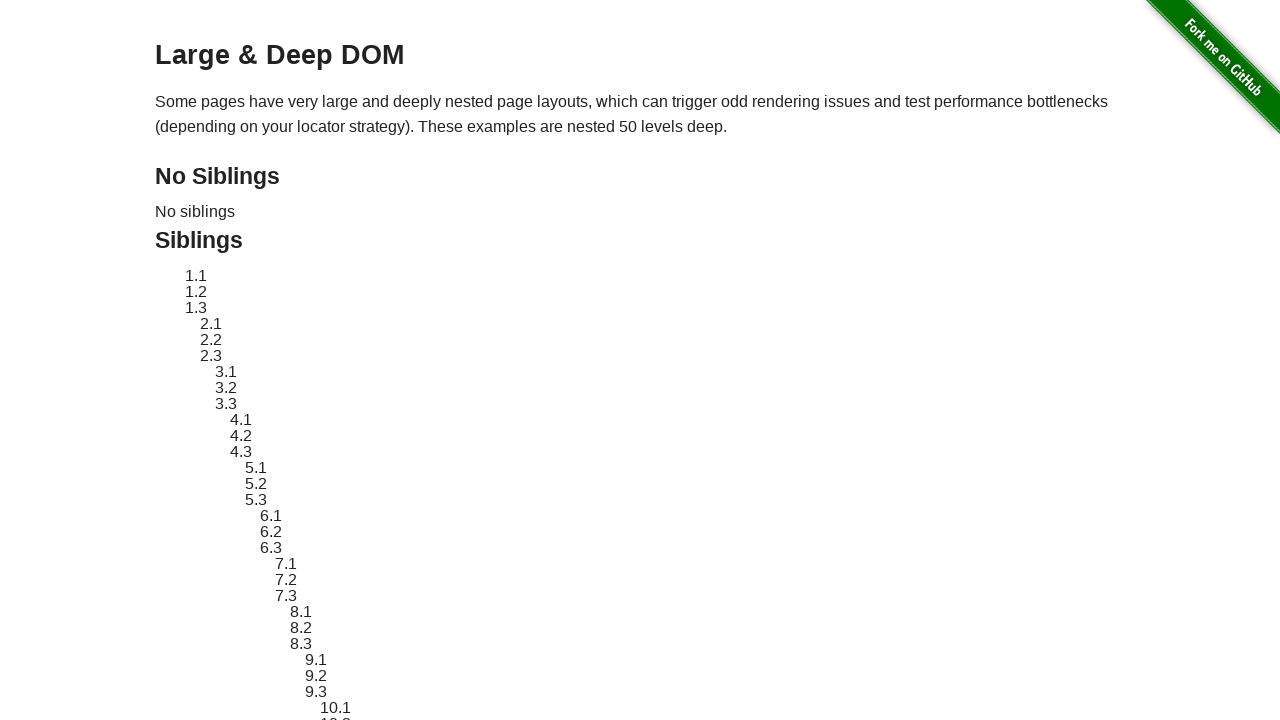